Tests placing an order for Cauliflower on GreenKart e-commerce site by searching for the product, adding to cart, proceeding to checkout, applying a promo code, and completing the order with country selection.

Starting URL: https://rahulshettyacademy.com/seleniumPractise/#/

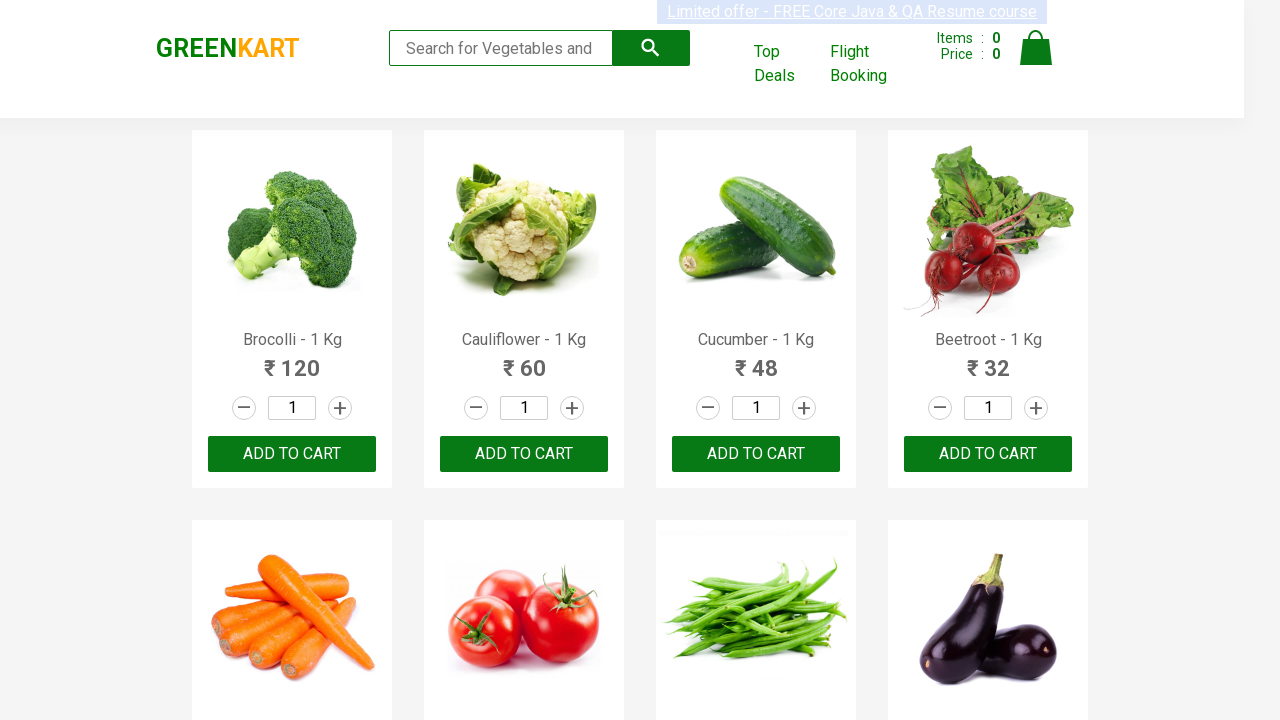

Filled search field with 'Cauliflower' on input.search-keyword
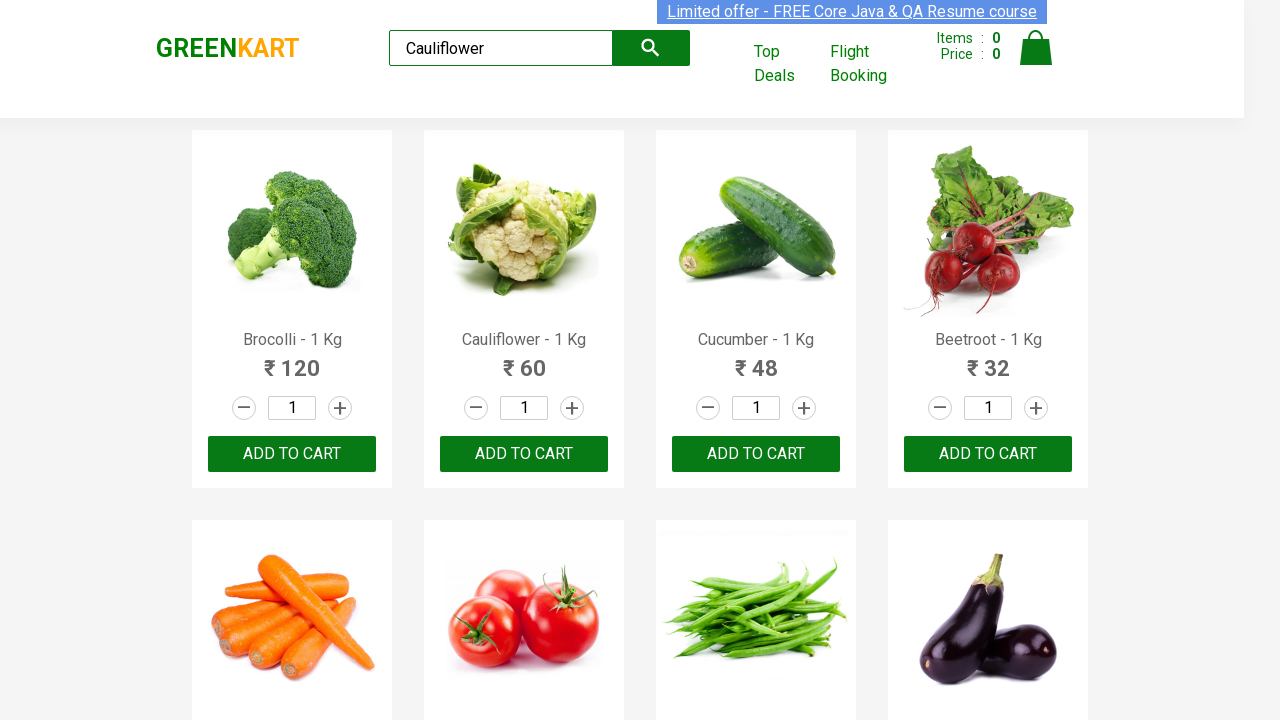

Waited 5 seconds for search results to load
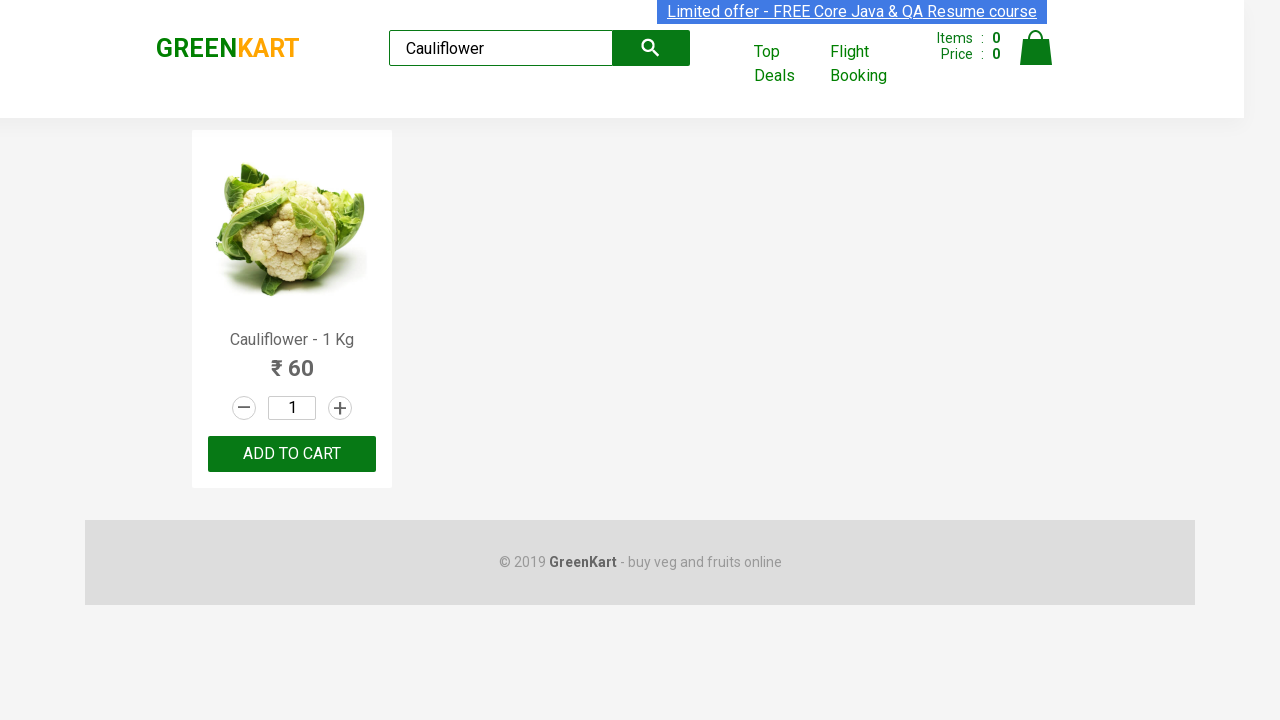

Clicked ADD TO CART button for Cauliflower at (292, 454) on button:has-text("ADD TO CART")
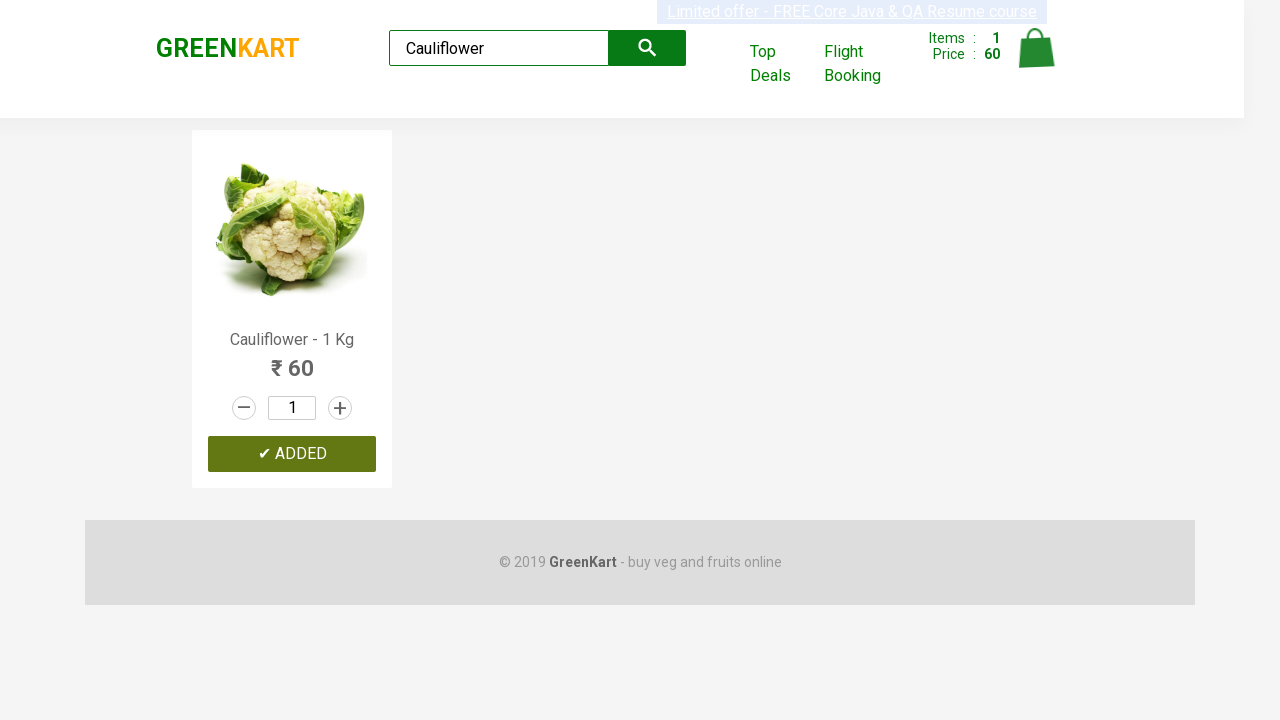

Clicked cart icon to view cart at (1036, 48) on img[alt="Cart"]
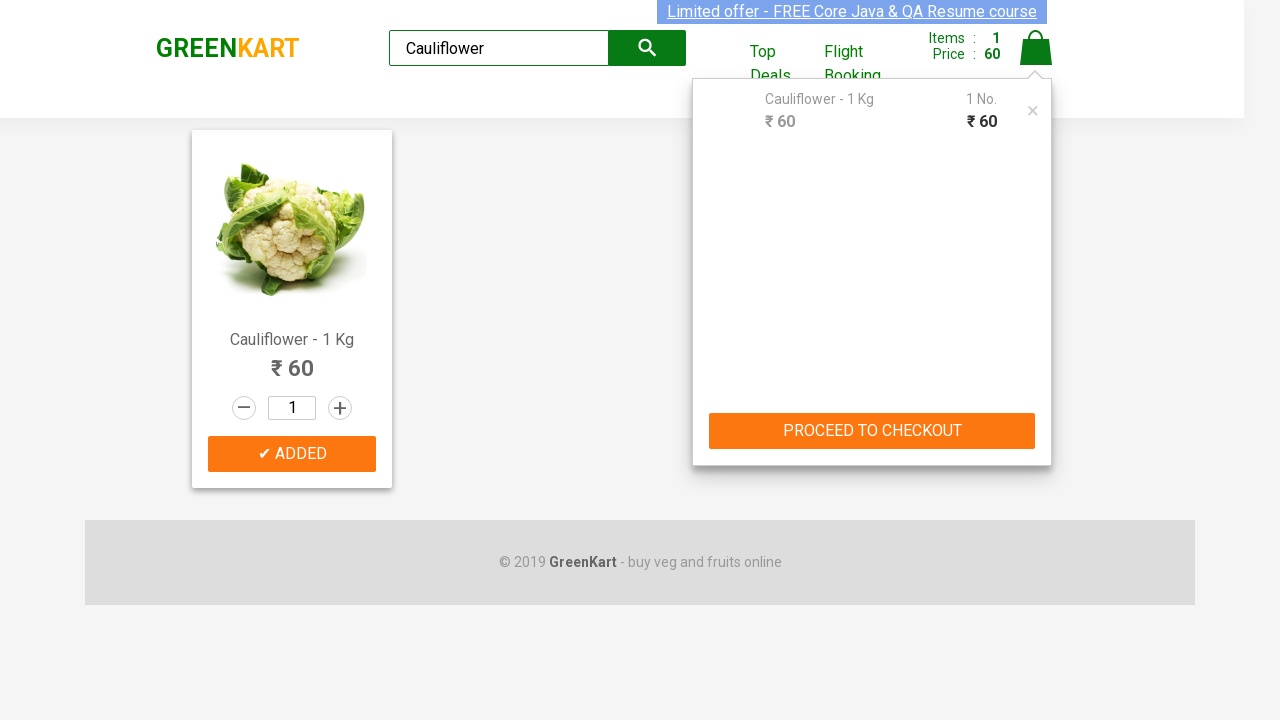

Clicked PROCEED TO CHECKOUT button at (872, 431) on button:has-text("PROCEED TO CHECKOUT")
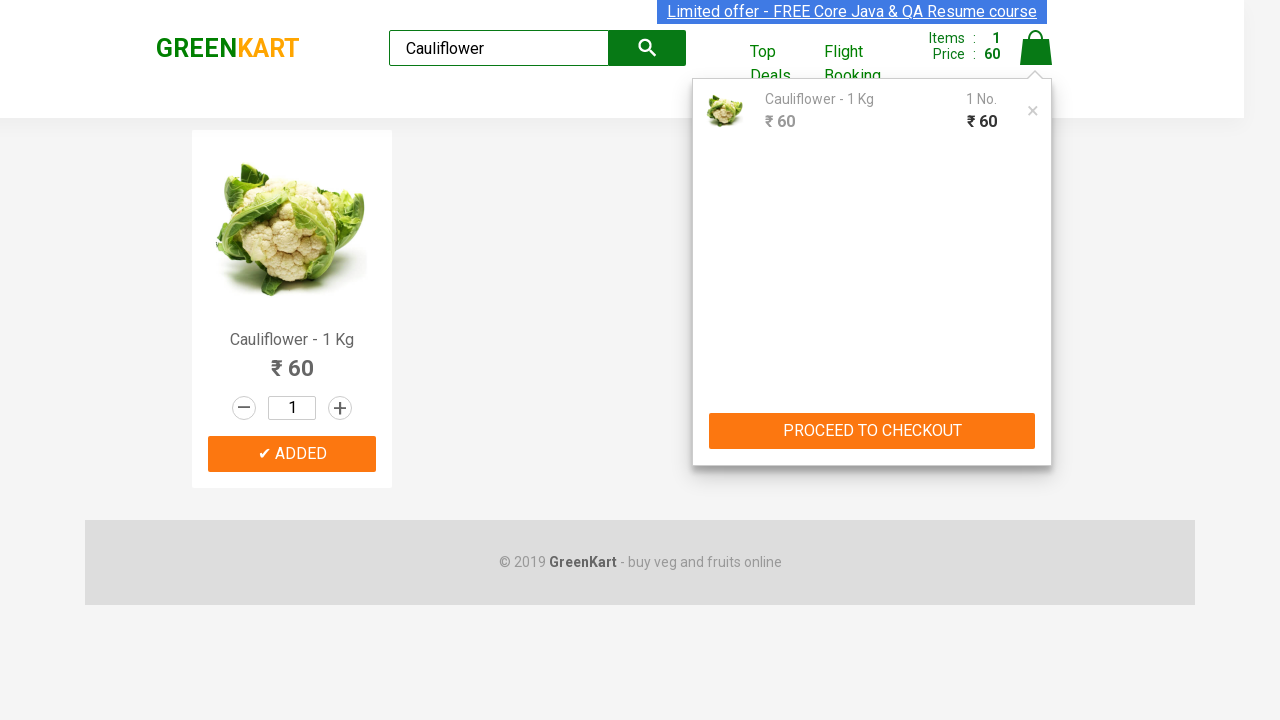

Entered promo code 'Ankit' on input.promoCode
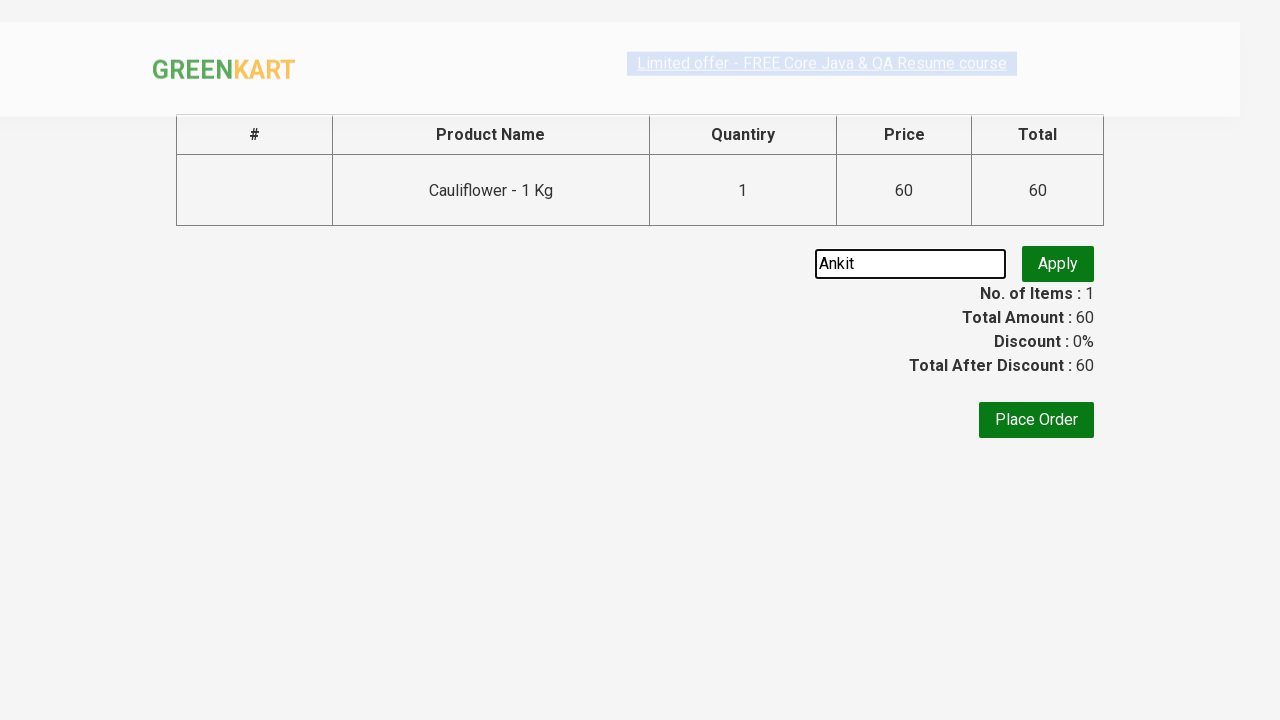

Clicked promo button to apply promo code at (1058, 264) on button.promoBtn
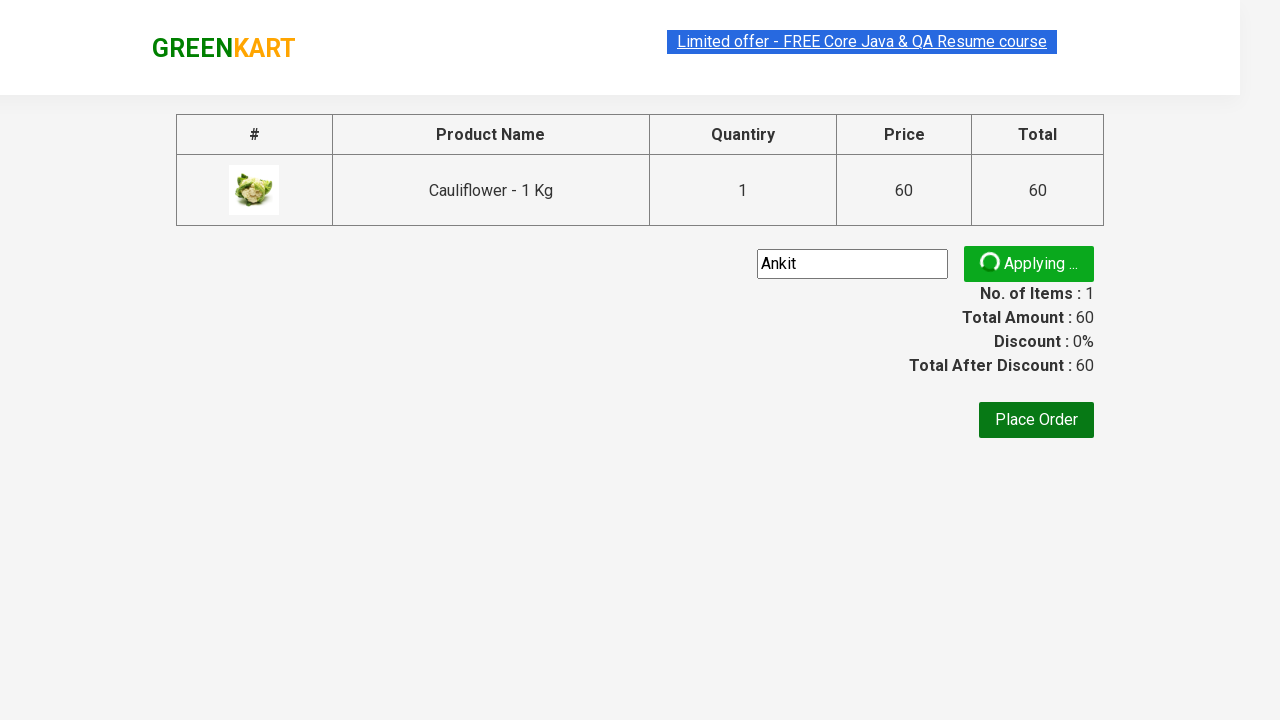

Clicked Place Order button at (1036, 420) on button:has-text("Place Order")
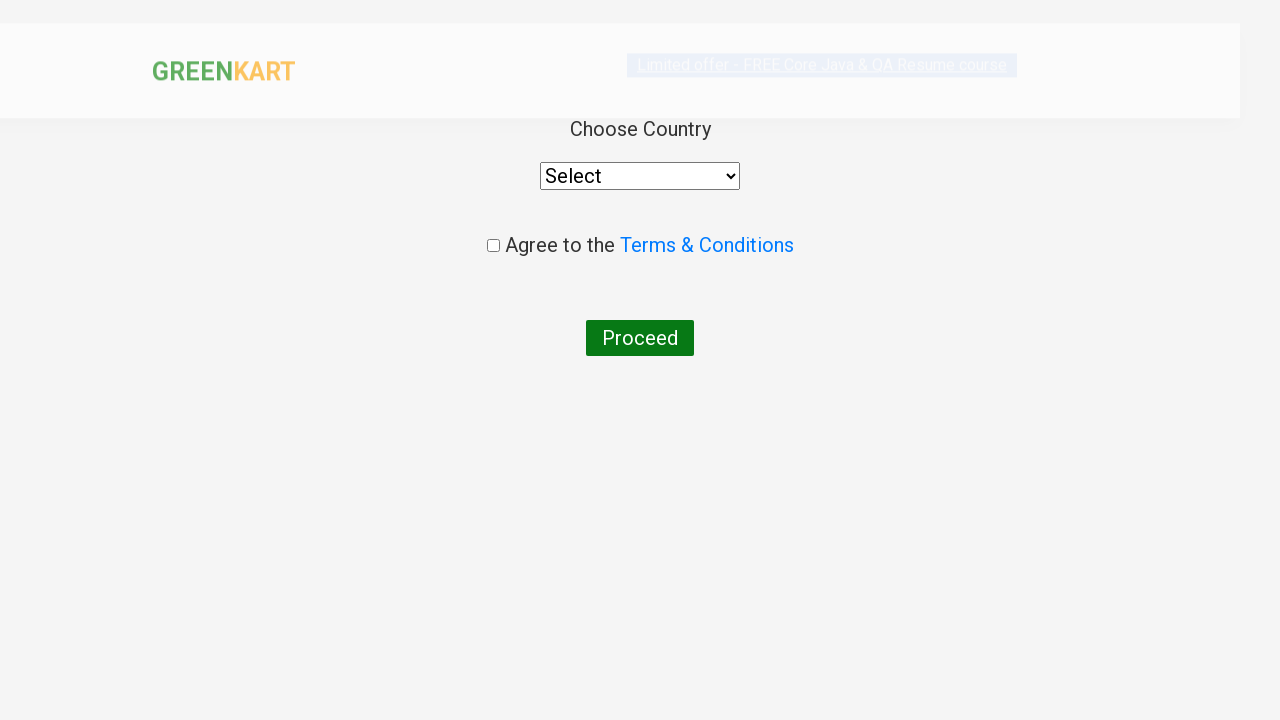

Selected 'India' from country dropdown on select
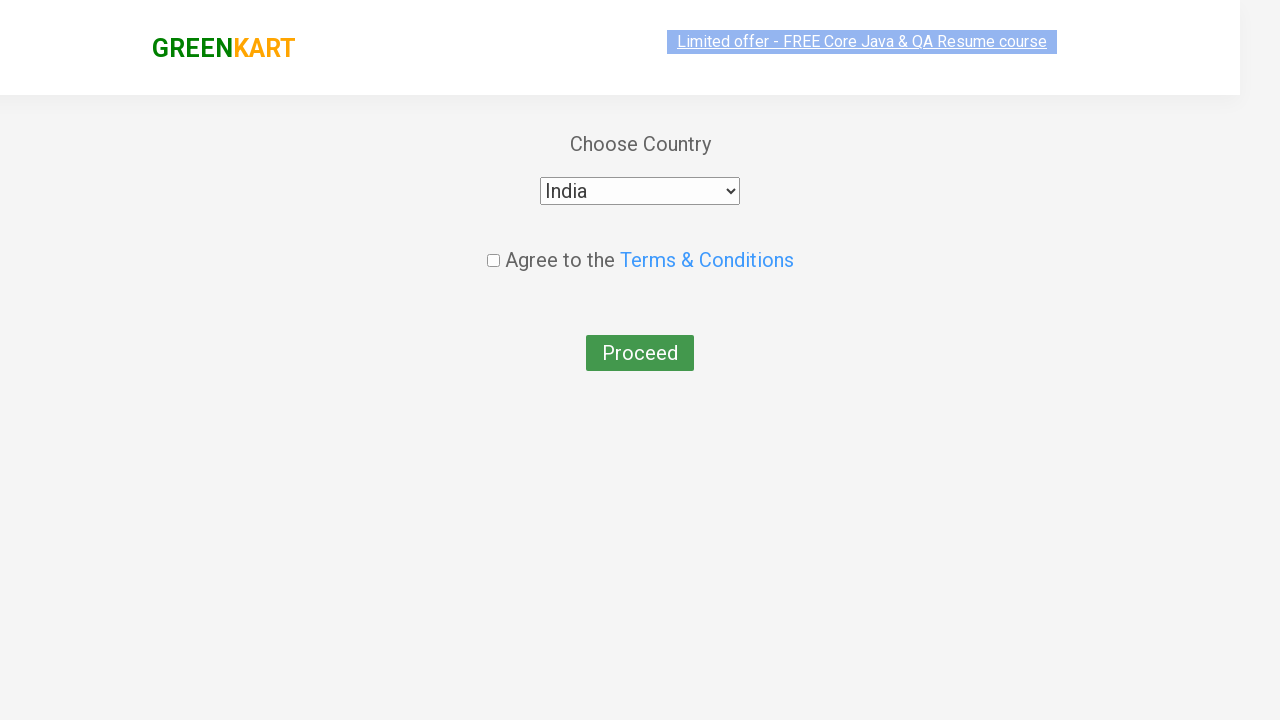

Checked agree checkbox at (493, 246) on input.chkAgree
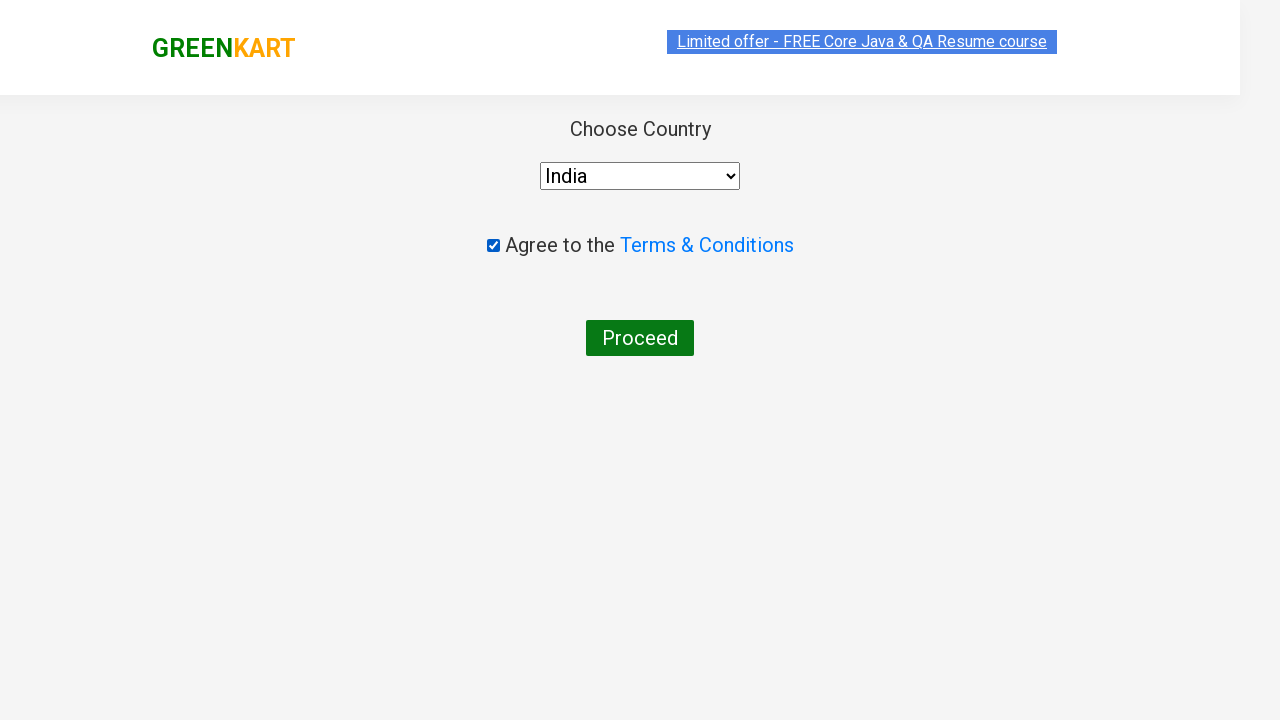

Clicked Proceed button to complete order at (640, 338) on button:has-text("Proceed")
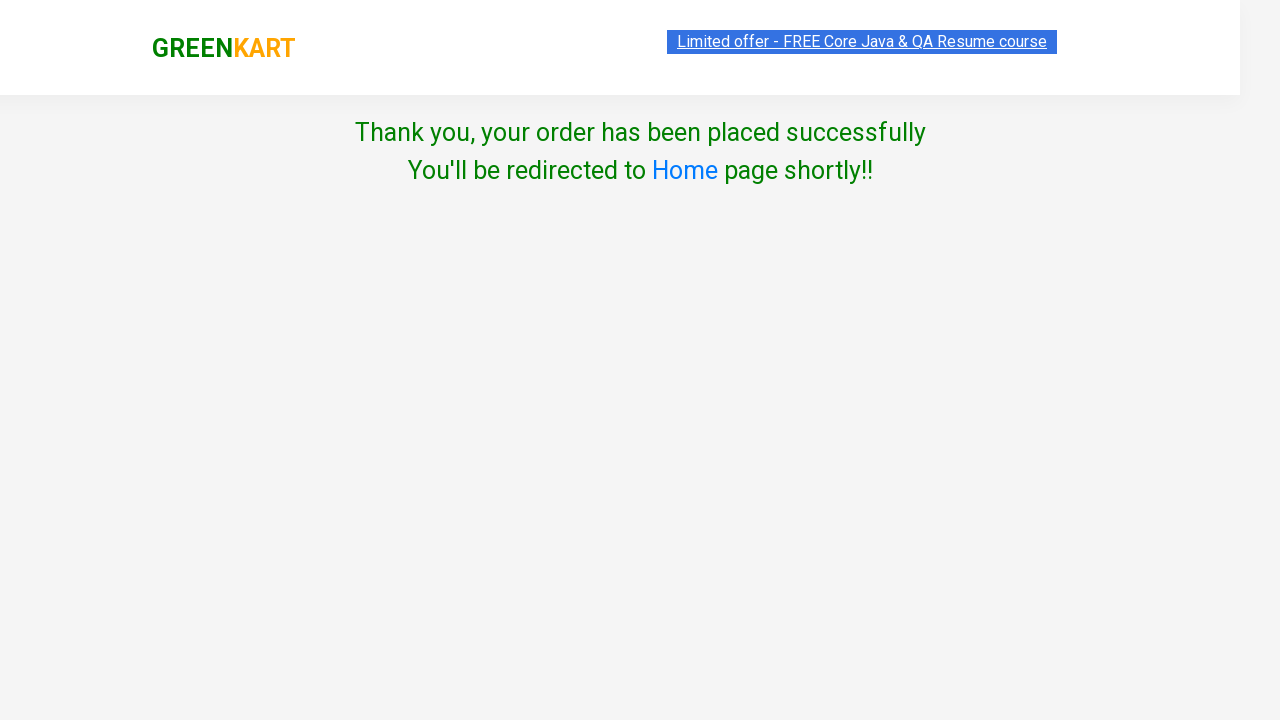

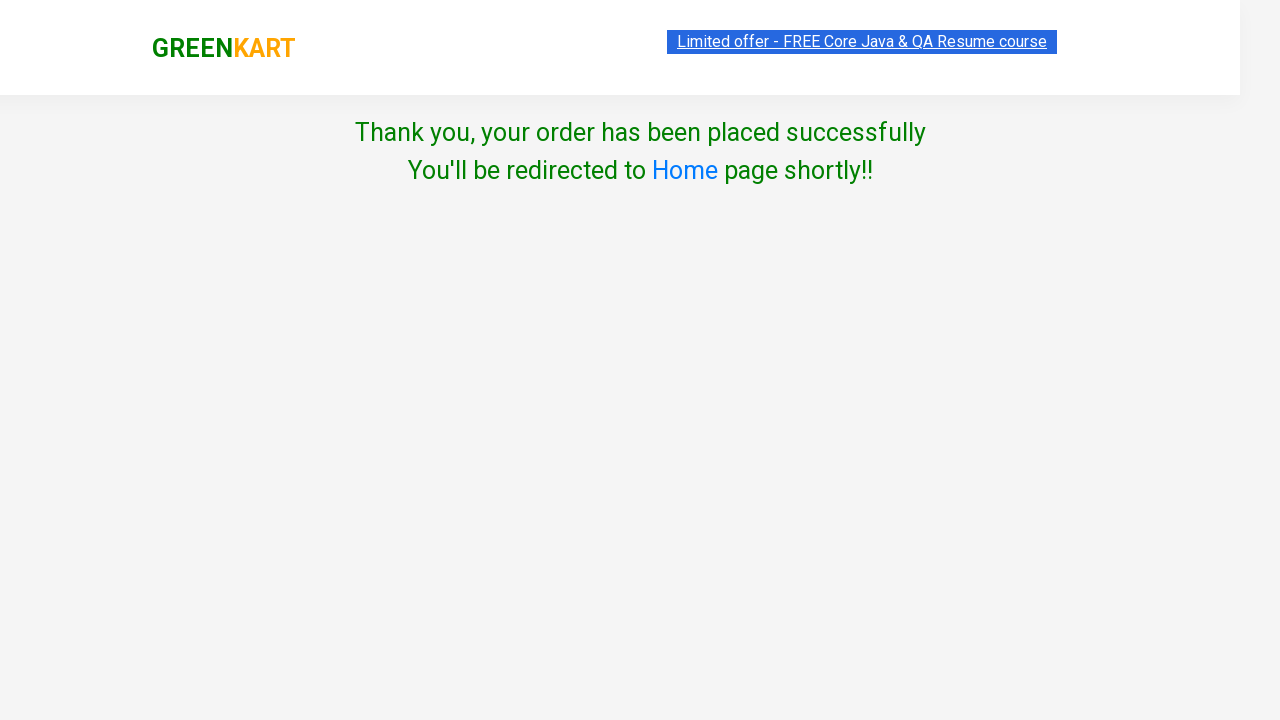